Launches the OrangeHRM demo application login page and verifies the page loads by checking the title is present.

Starting URL: https://opensource-demo.orangehrmlive.com/web/index.php/auth/login

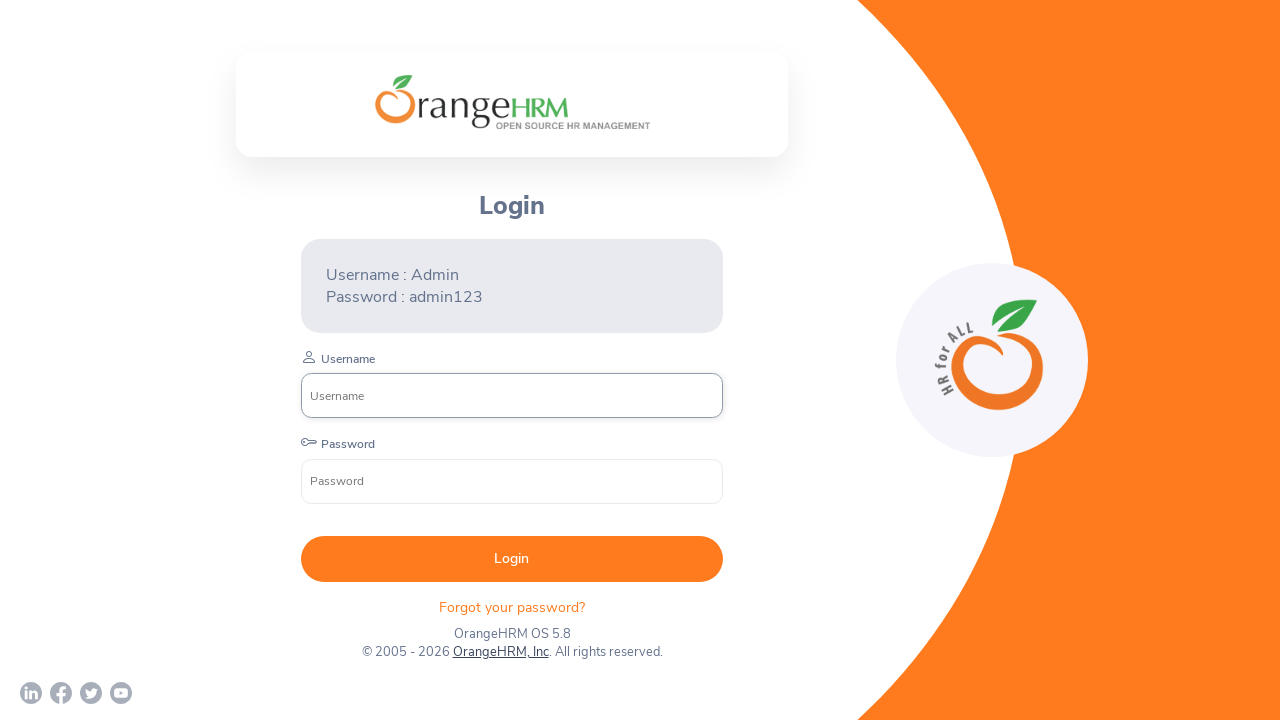

Waited for page to reach domcontentloaded state
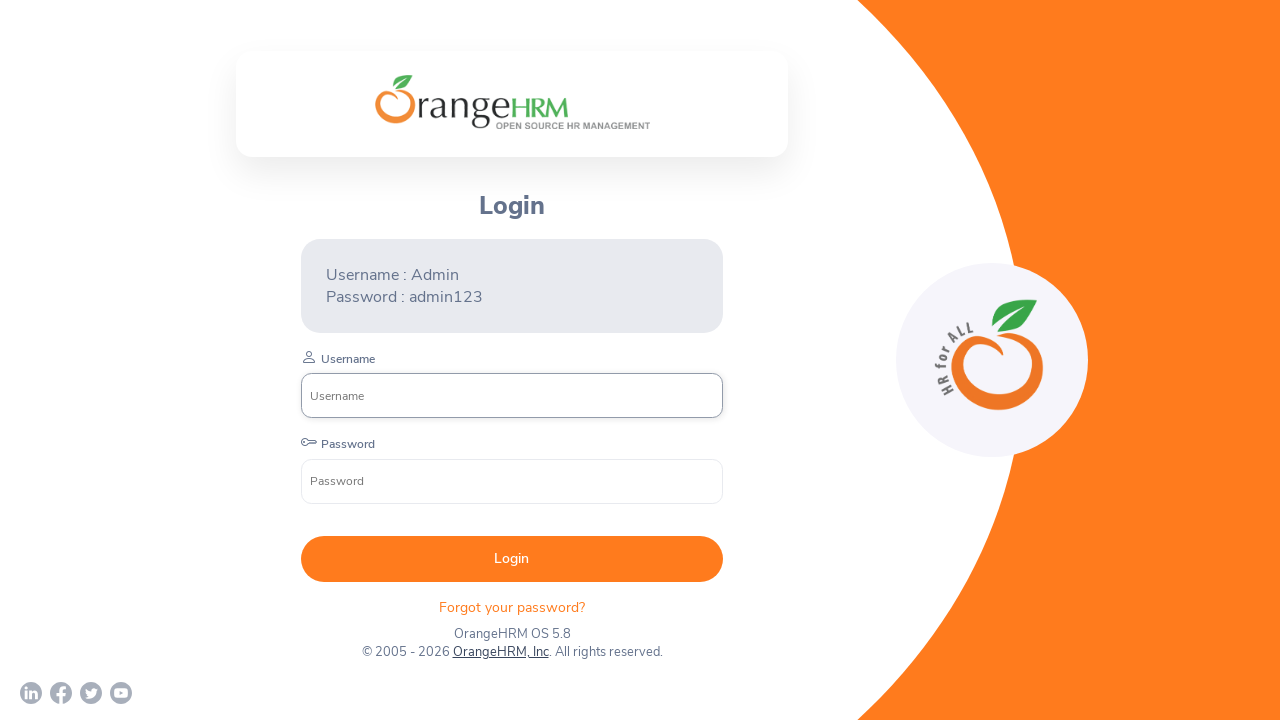

Retrieved page title
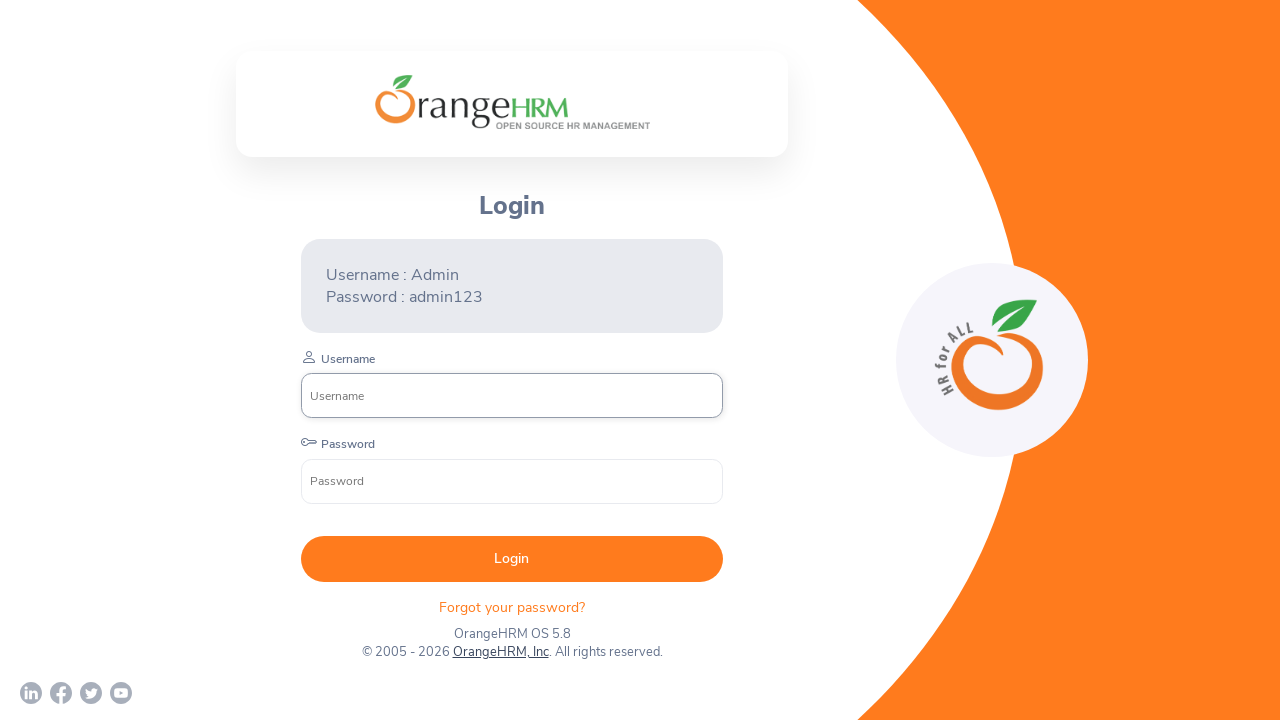

Verified page title is present and not empty
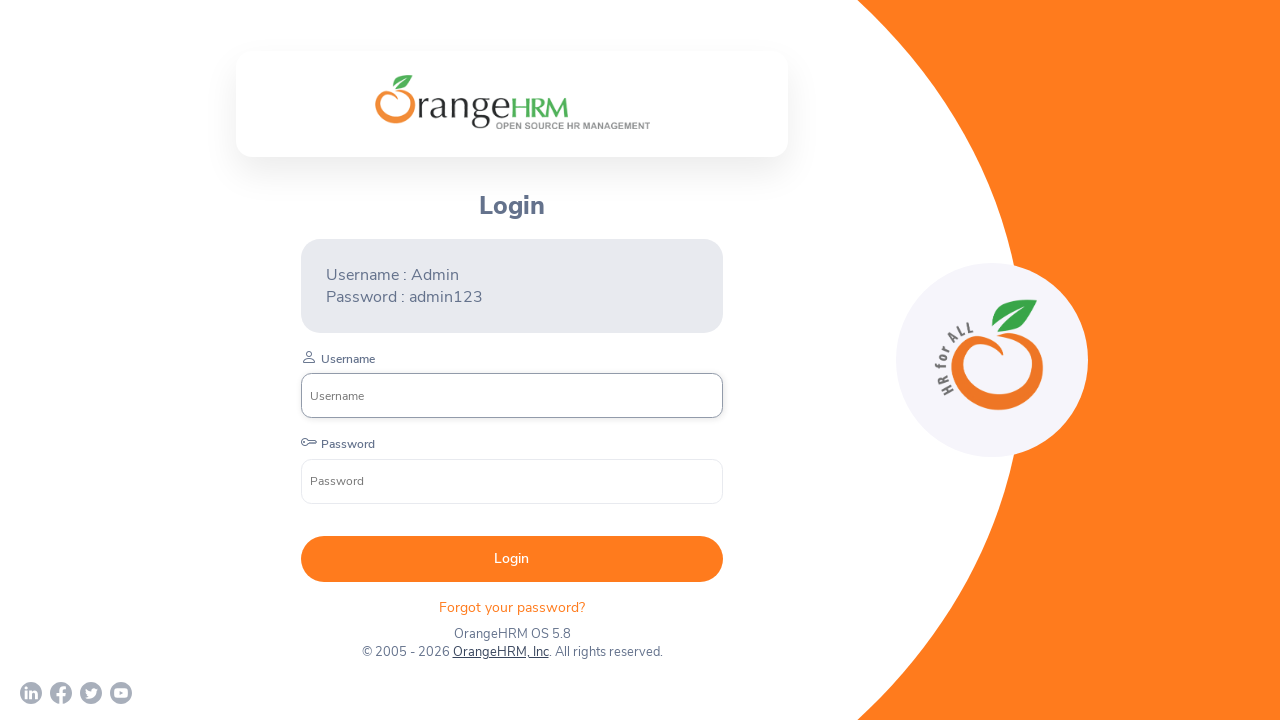

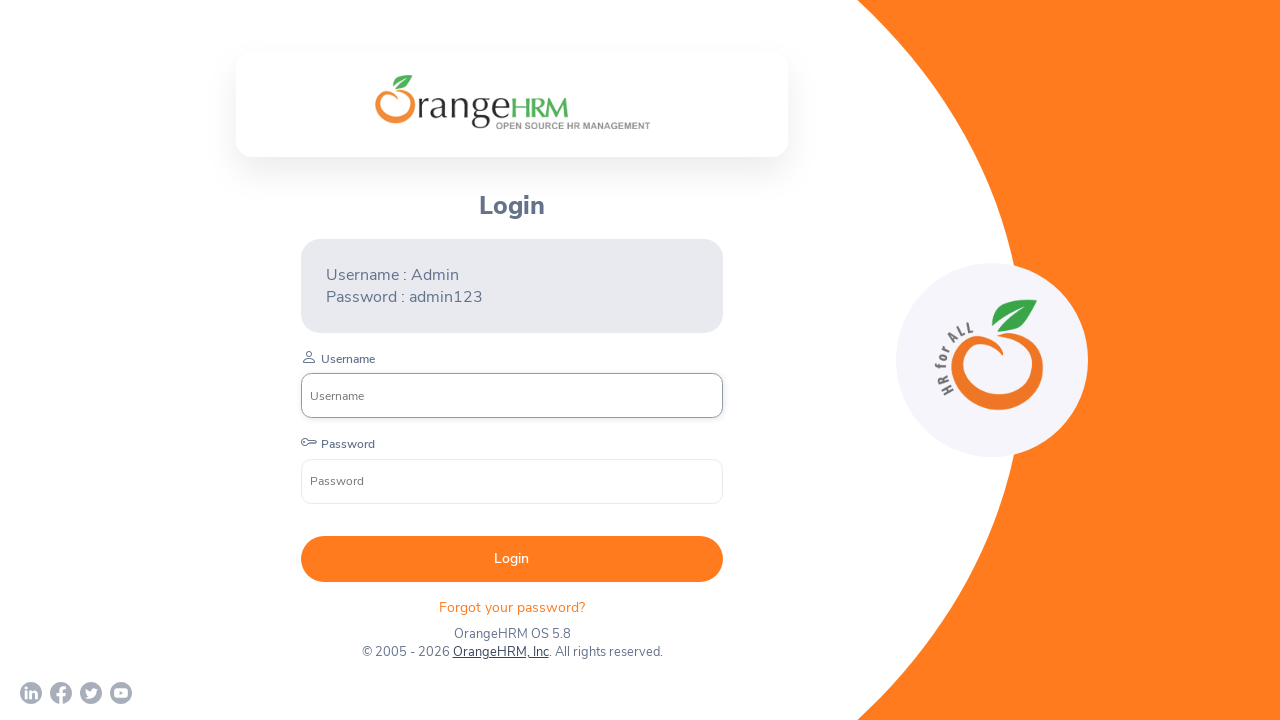